Tests various HTML form elements including text inputs, textarea, checkboxes, radio buttons, multi-select, and dropdown menus.

Starting URL: https://testpages.eviltester.com/styled/basic-html-form-test.html

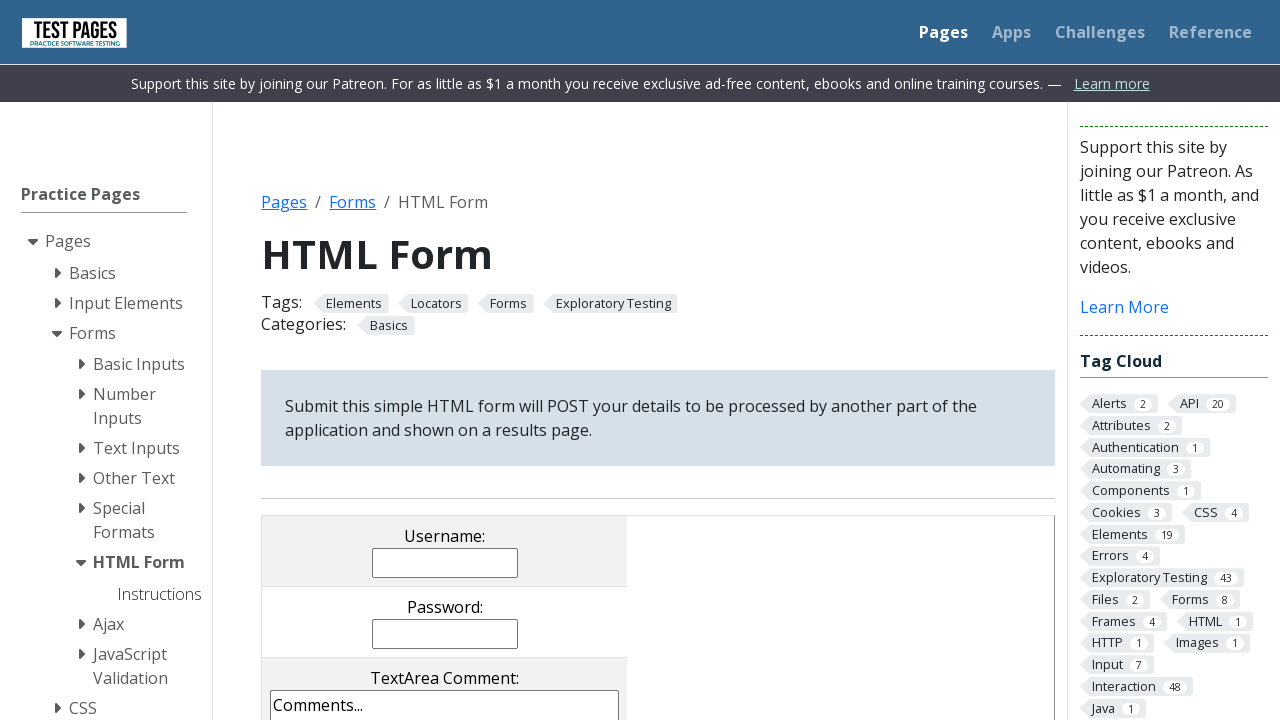

Filled username field with 'Dharsh' on input[name='username']
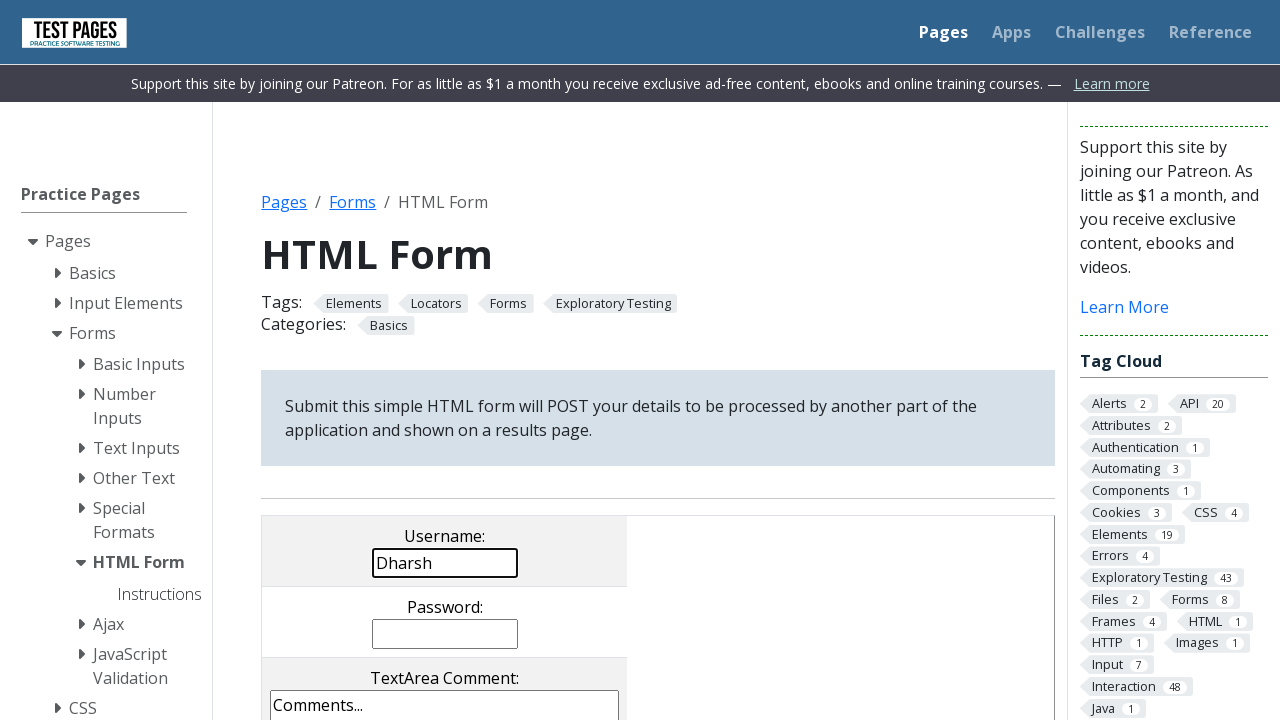

Filled password field with 'Test1234' on input[type='password']
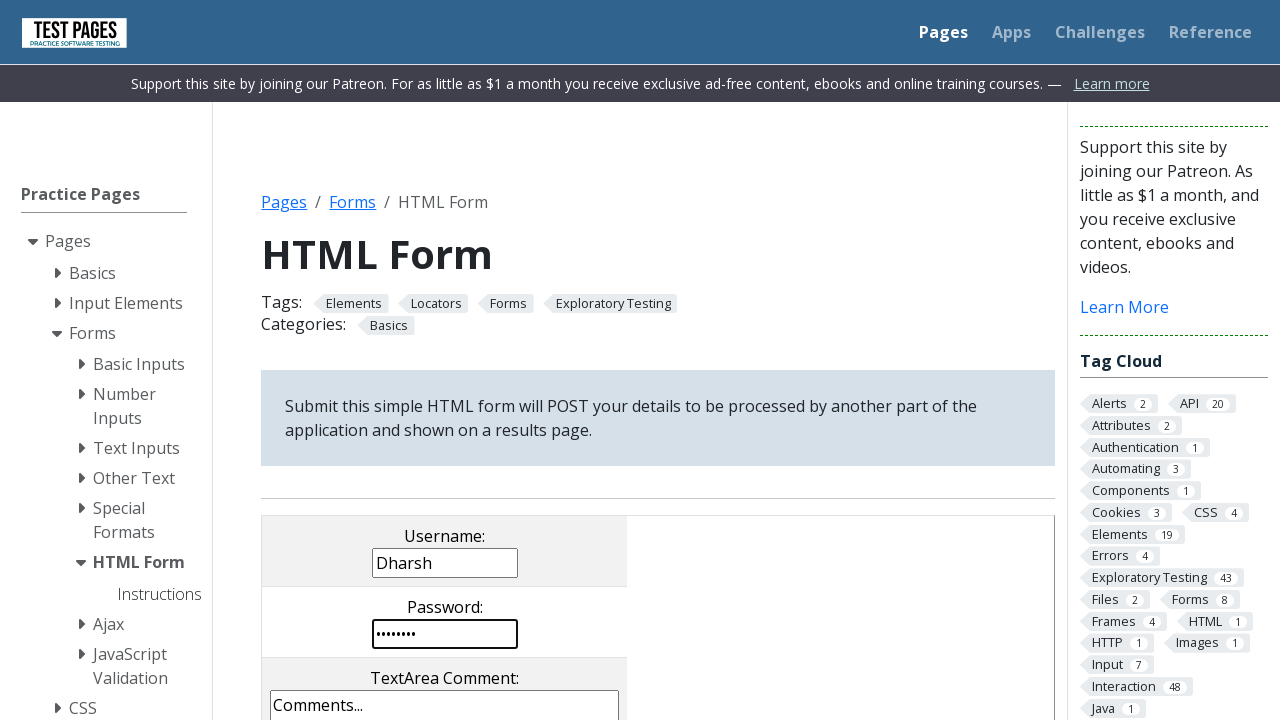

Cleared comments textarea on textarea[name='comments']
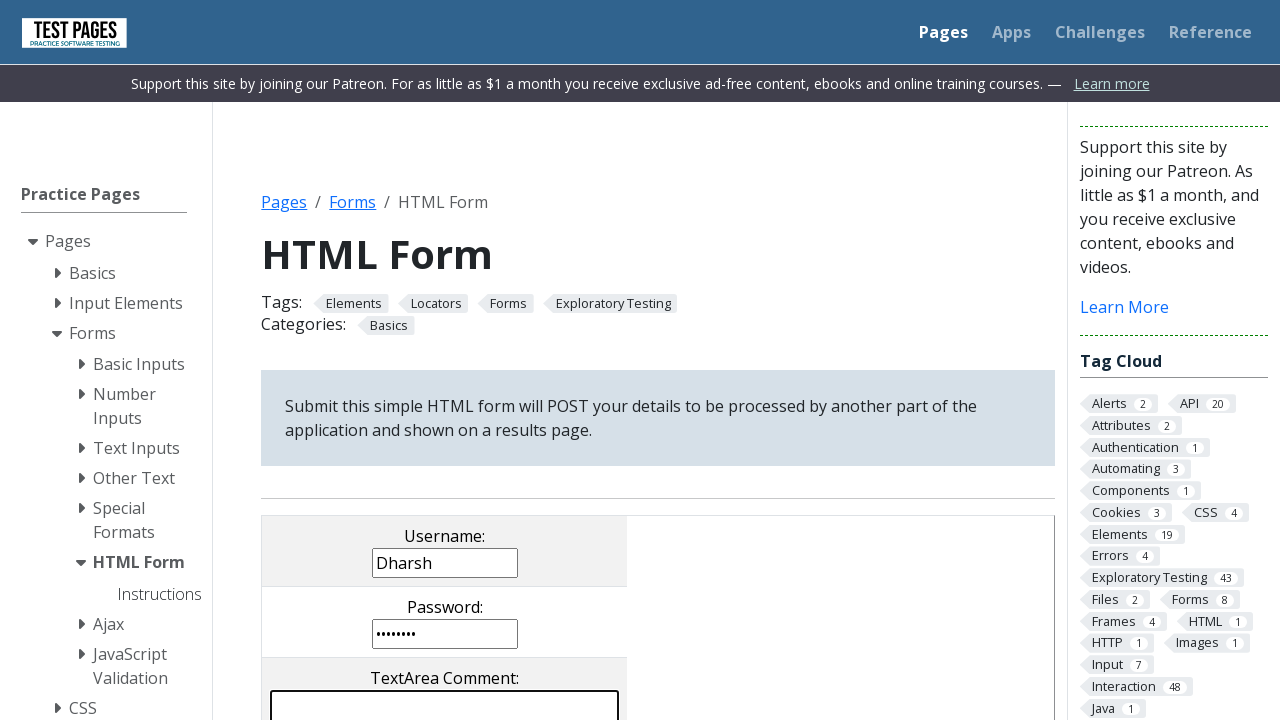

Filled comments textarea with 'Hey! you got this' on textarea[name='comments']
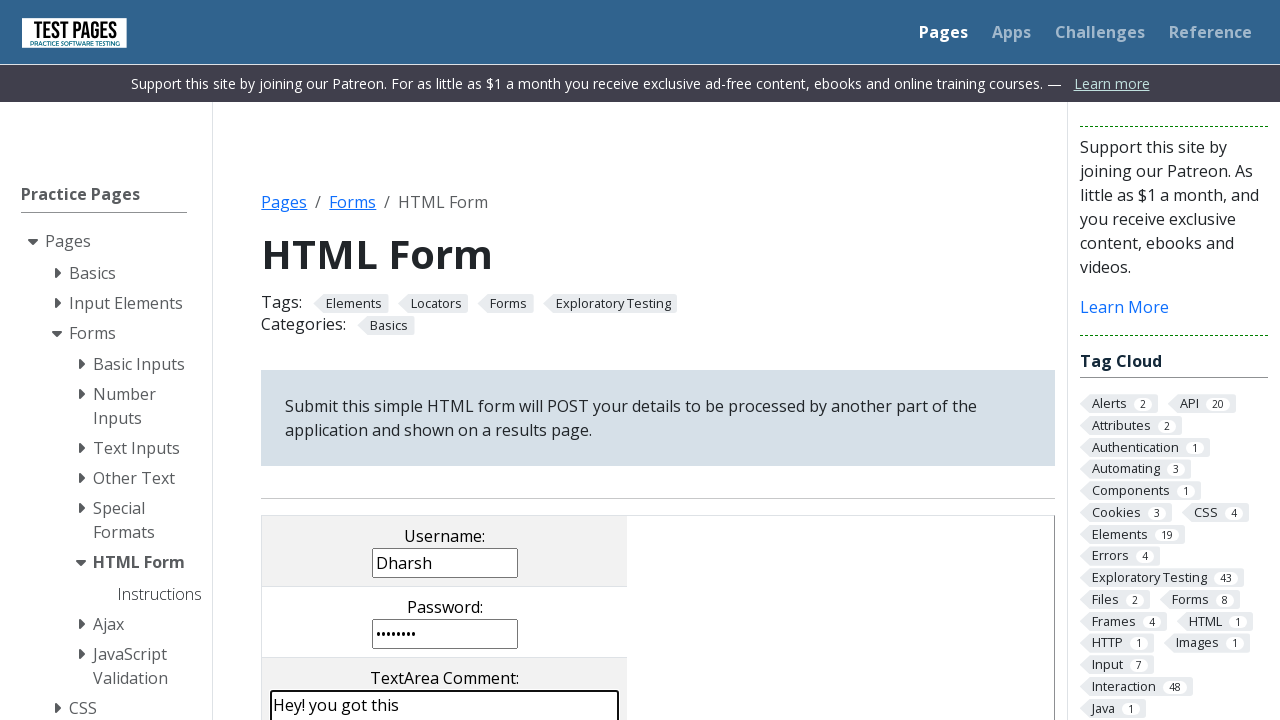

Checked checkbox cb1 at (299, 360) on input[value='cb1']
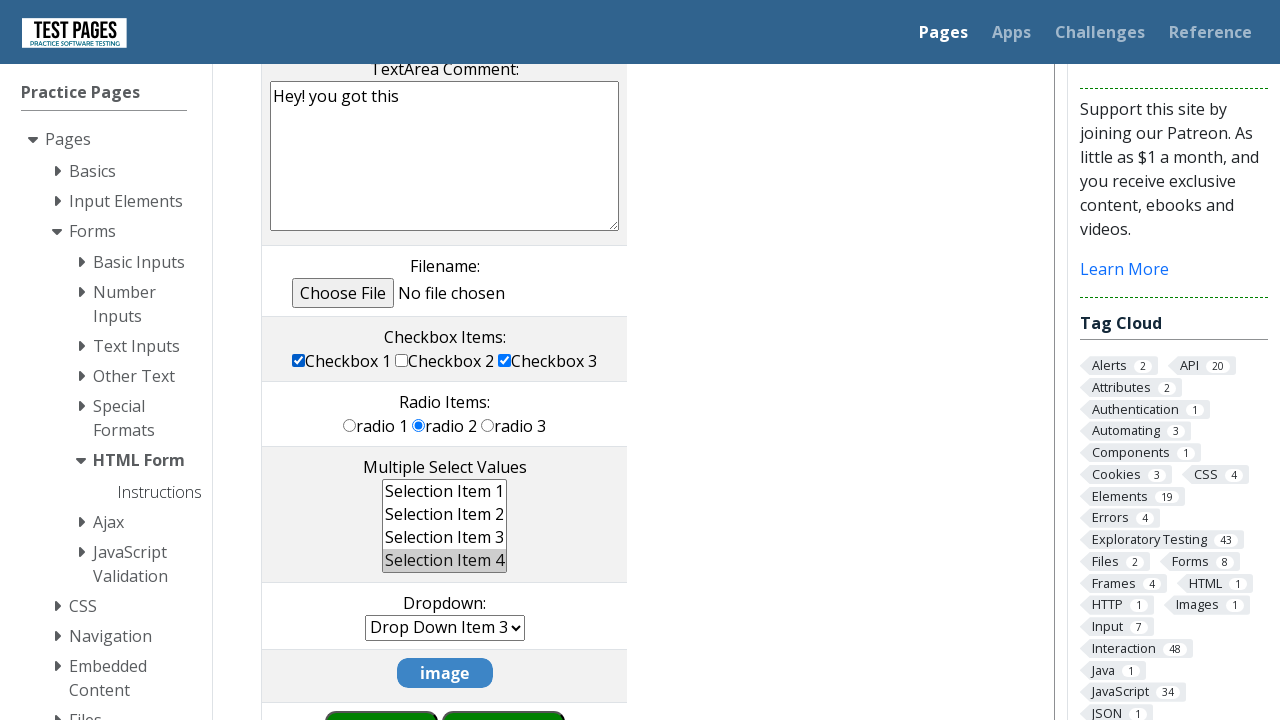

Unchecked checkbox cb3 at (505, 360) on input[value='cb3']
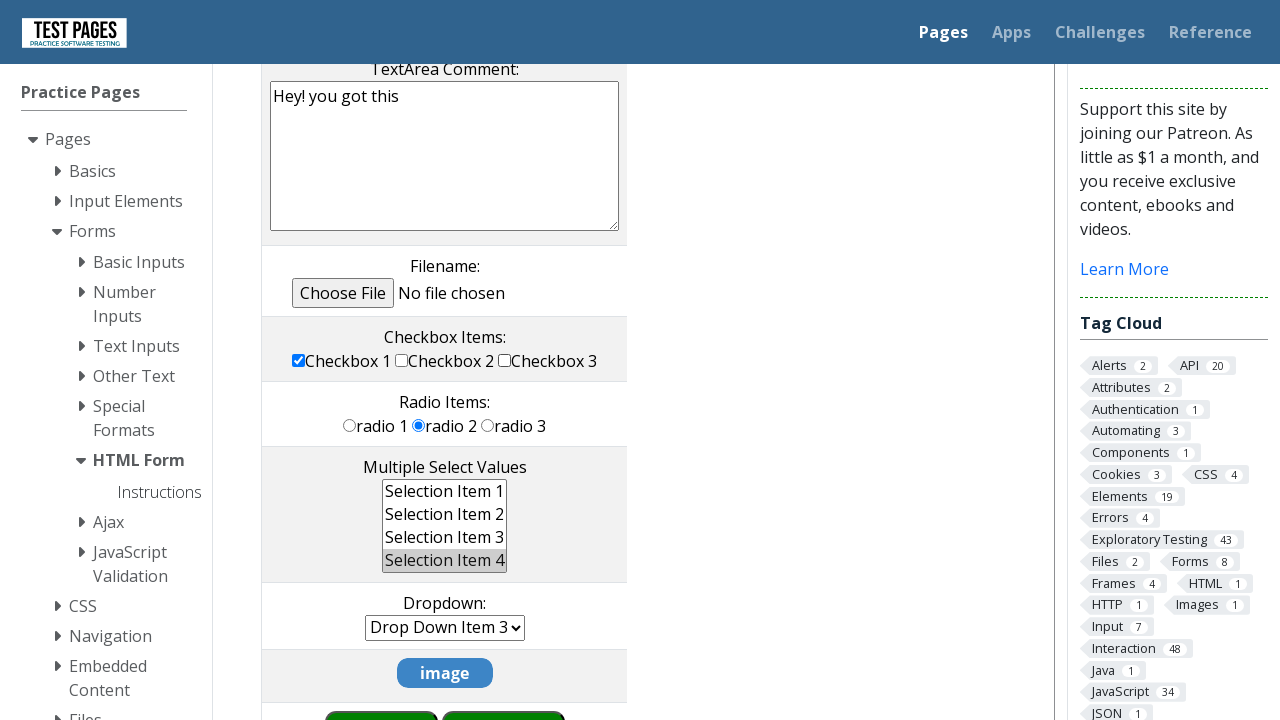

Checked radio button rd1 at (350, 425) on input[value='rd1']
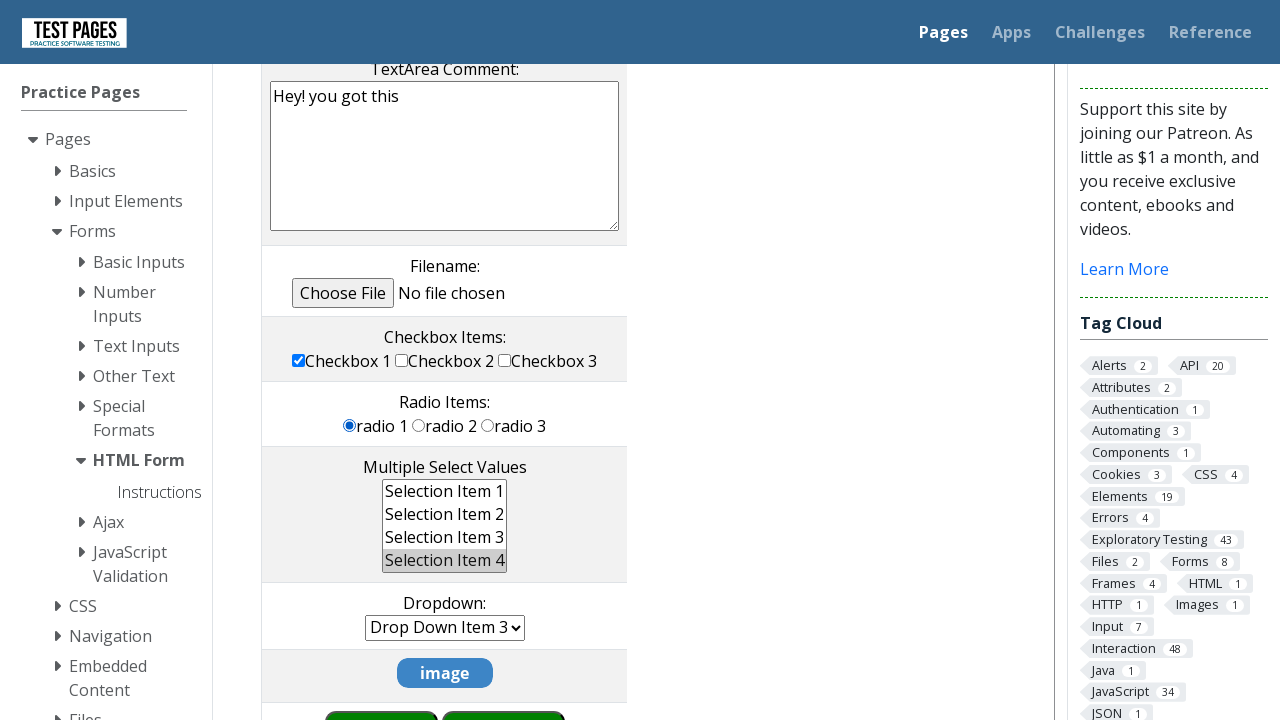

Unchecked radio button rd2 on input[value='rd2']
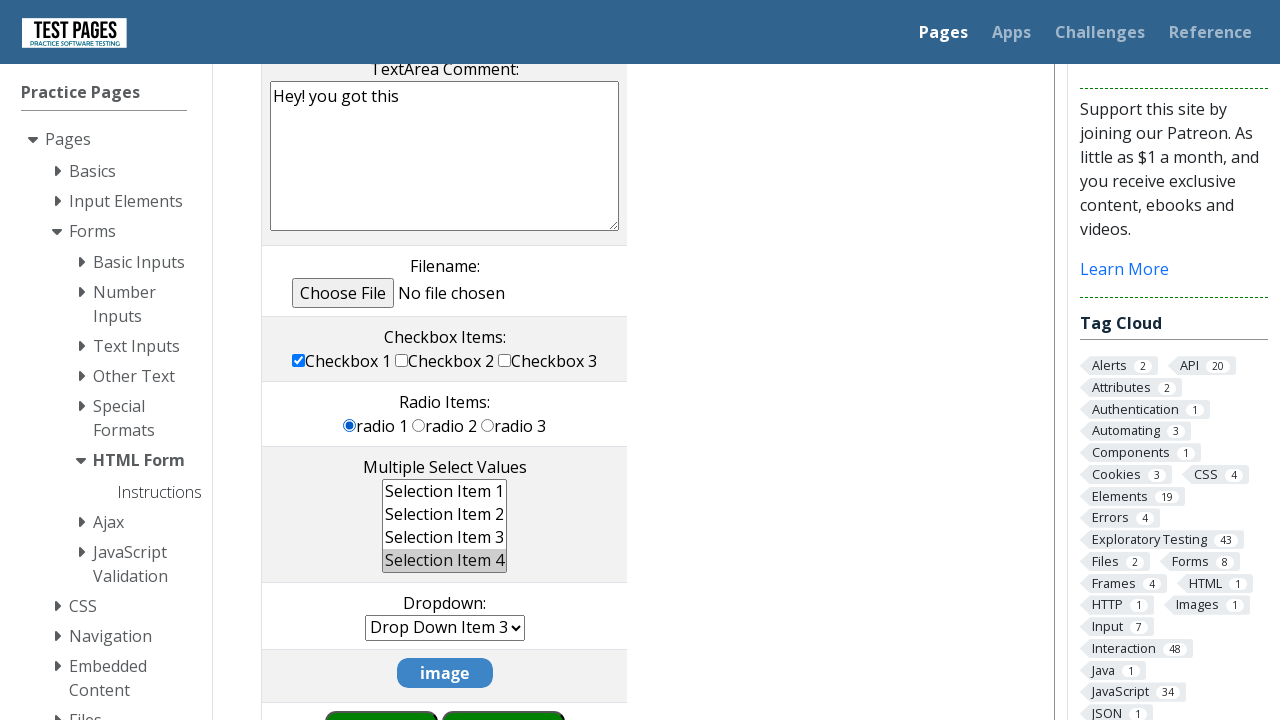

Selected 'Selection Item 1' and 'Selection Item 2' from multi-select on select[name='multipleselect[]']
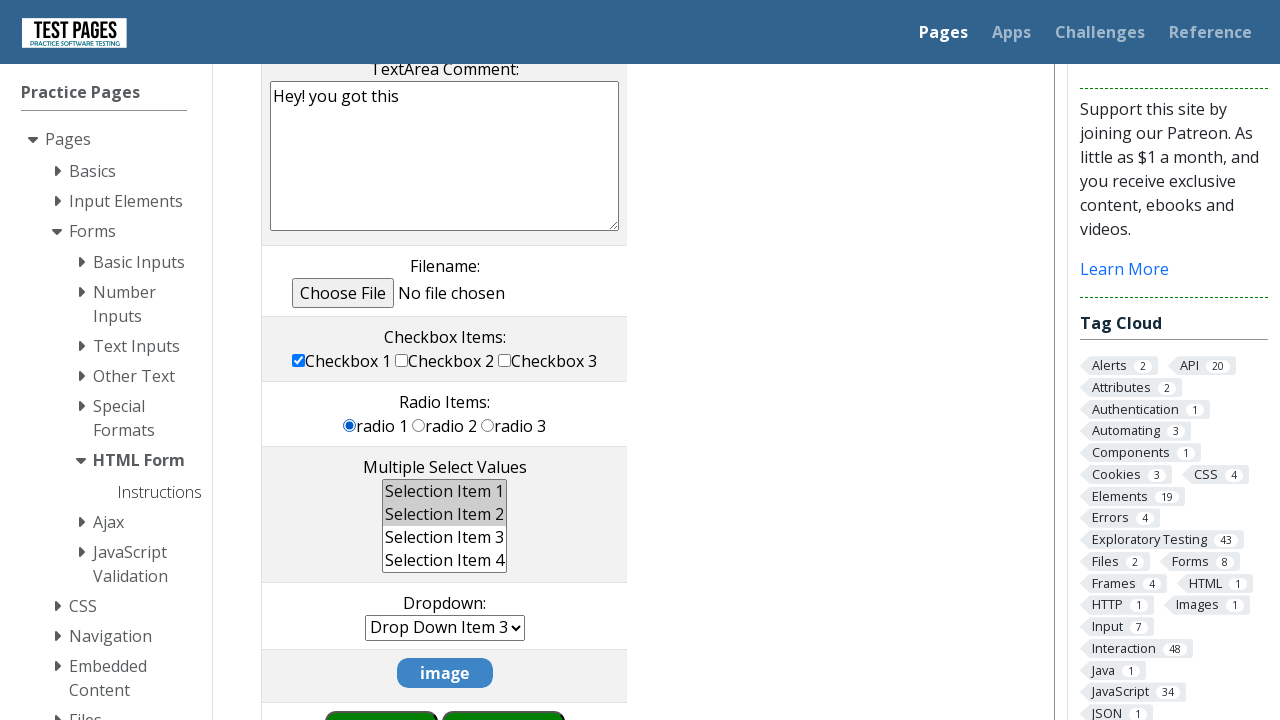

Selected 'Drop Down Item 6' from dropdown menu on select[name='dropdown']
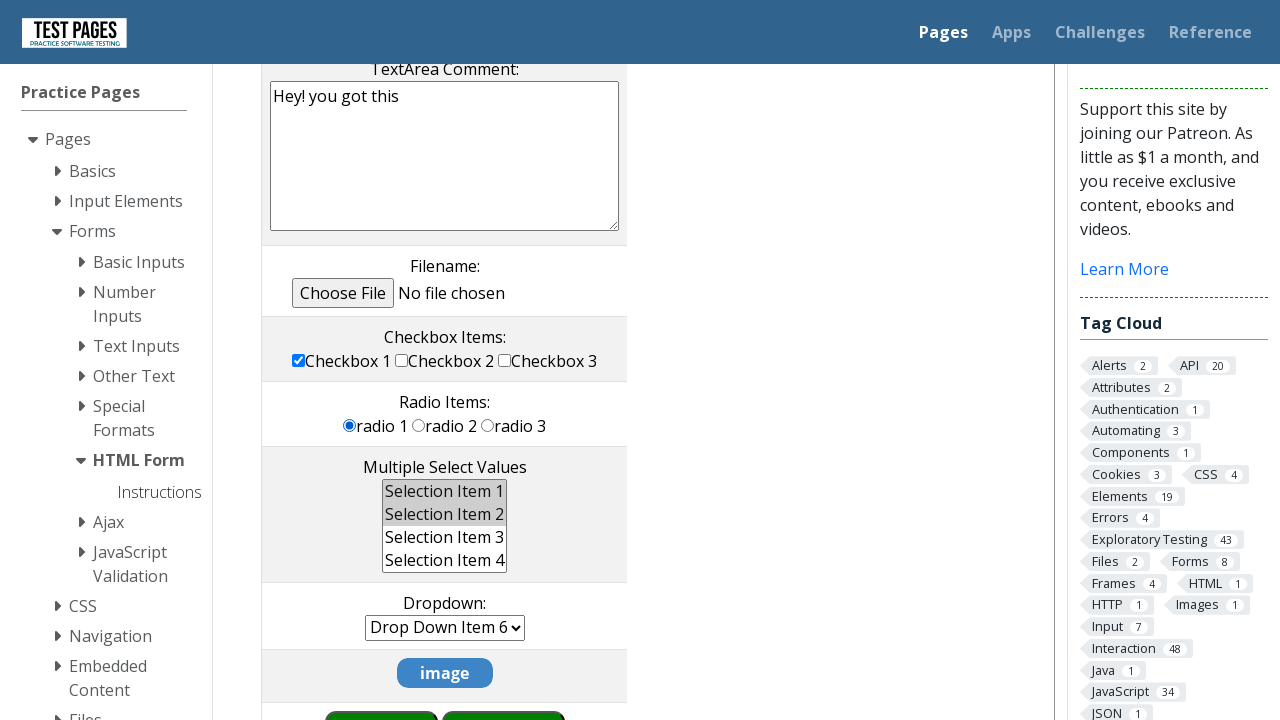

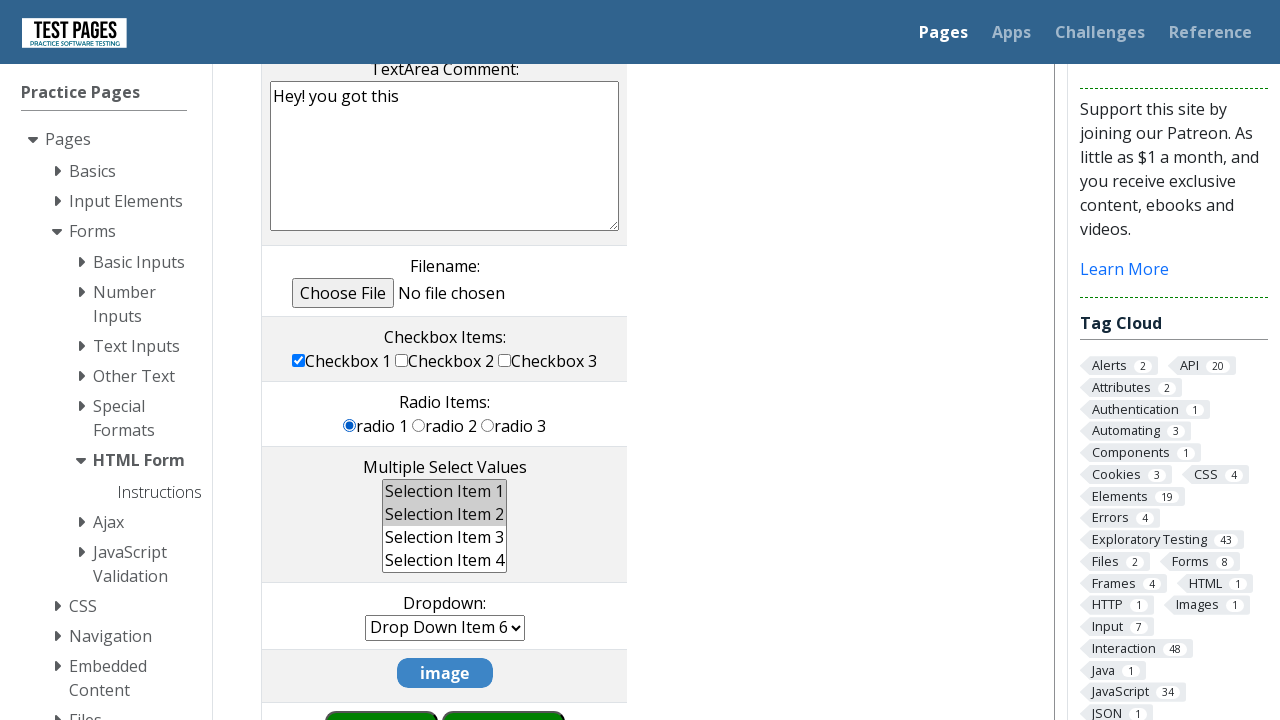